Tests browser navigation functionality by navigating to a page, then testing back, refresh, and forward navigation methods

Starting URL: https://www.myntra.com/

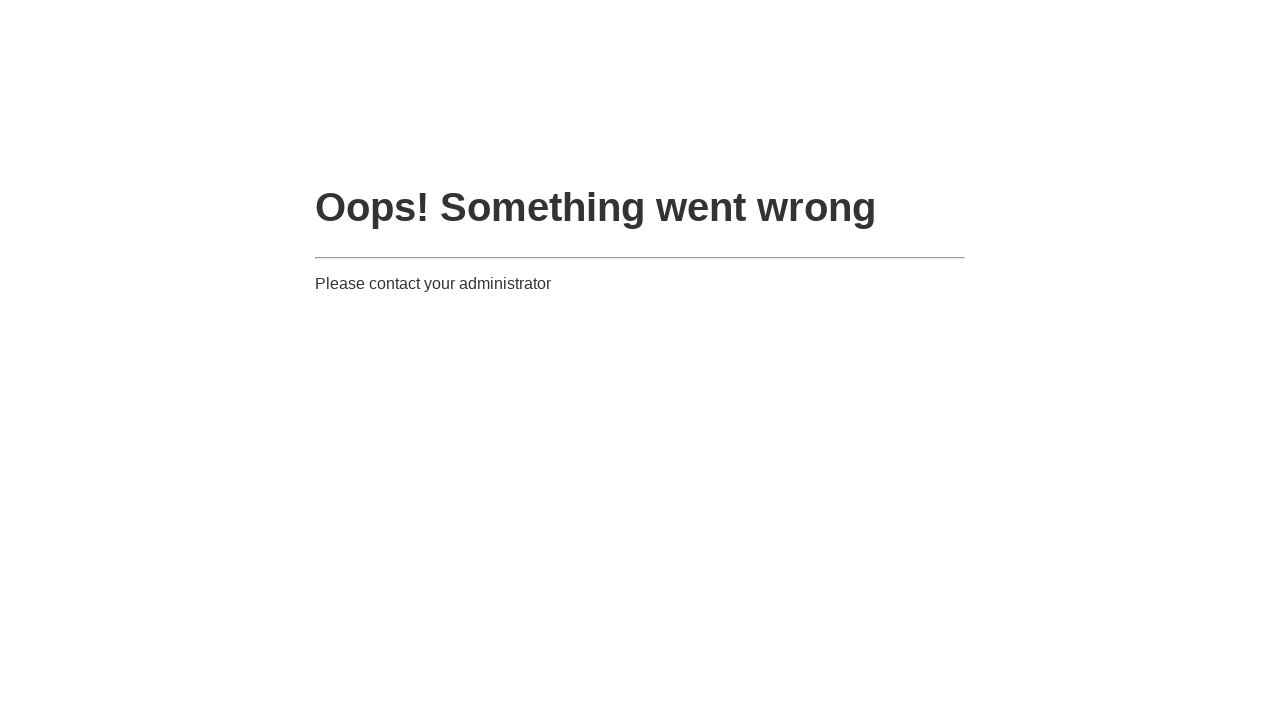

Navigated back to previous page
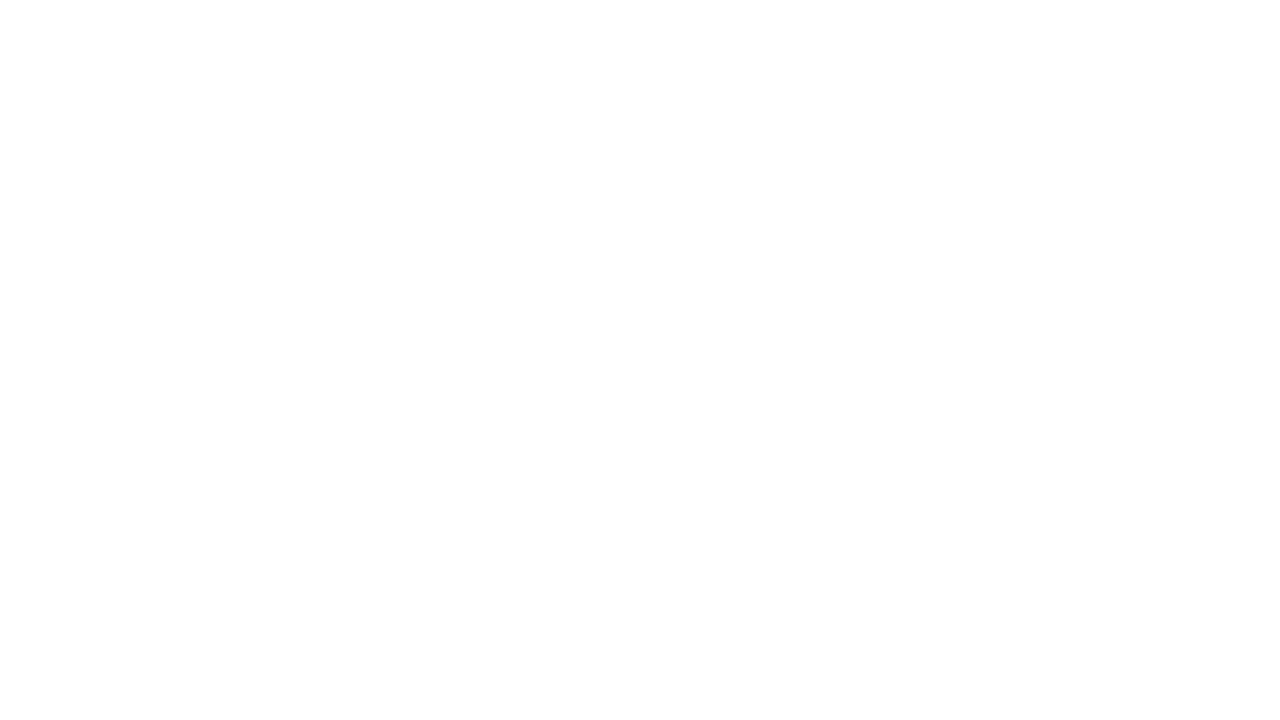

Refreshed the current page
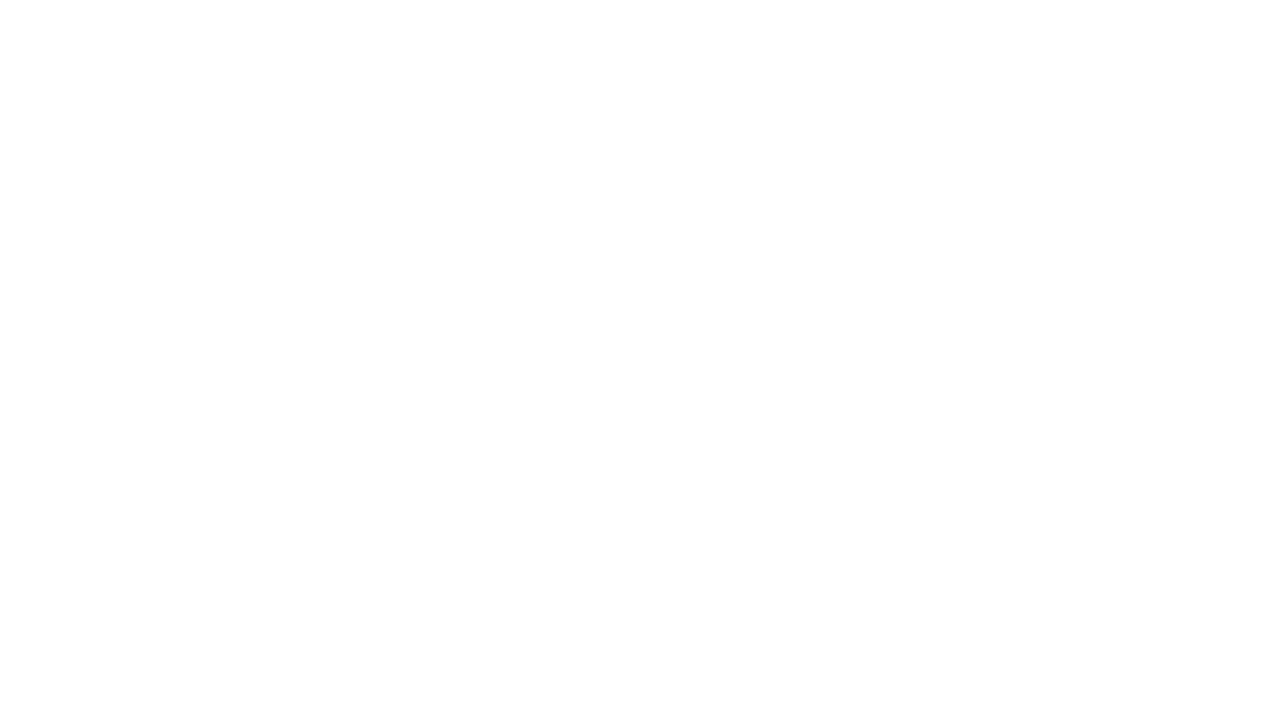

Navigated forward to return to original page
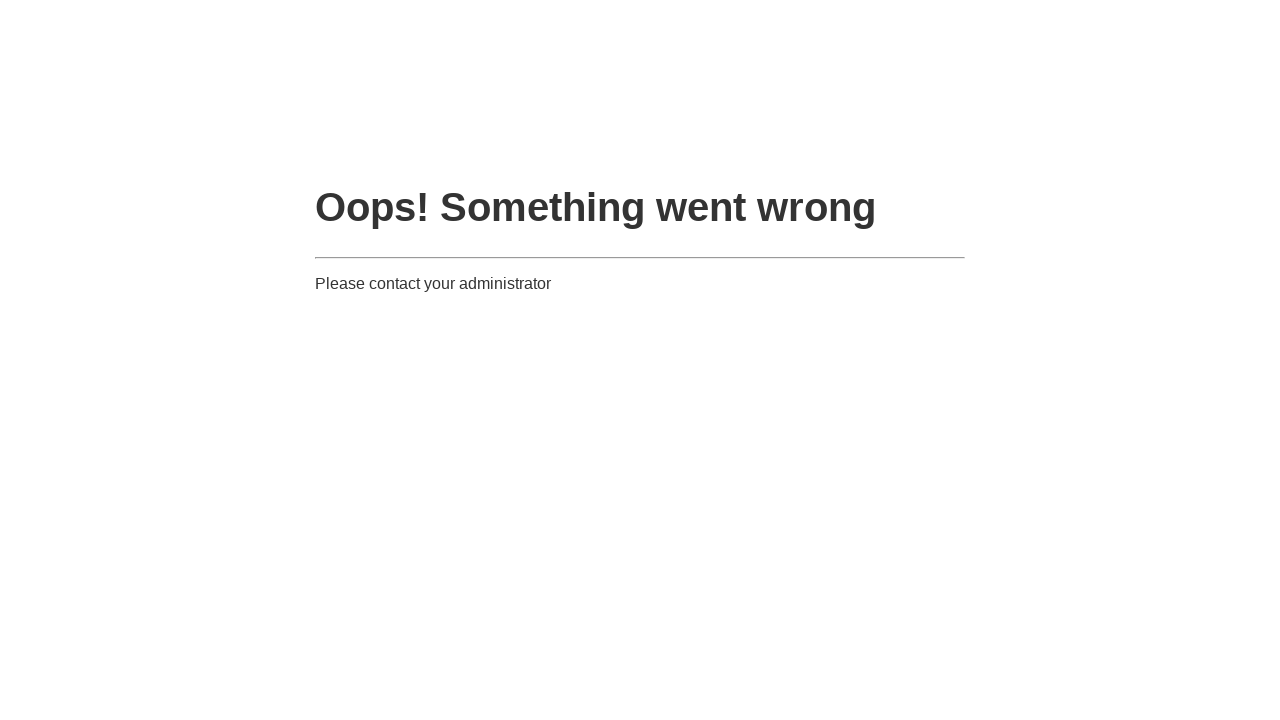

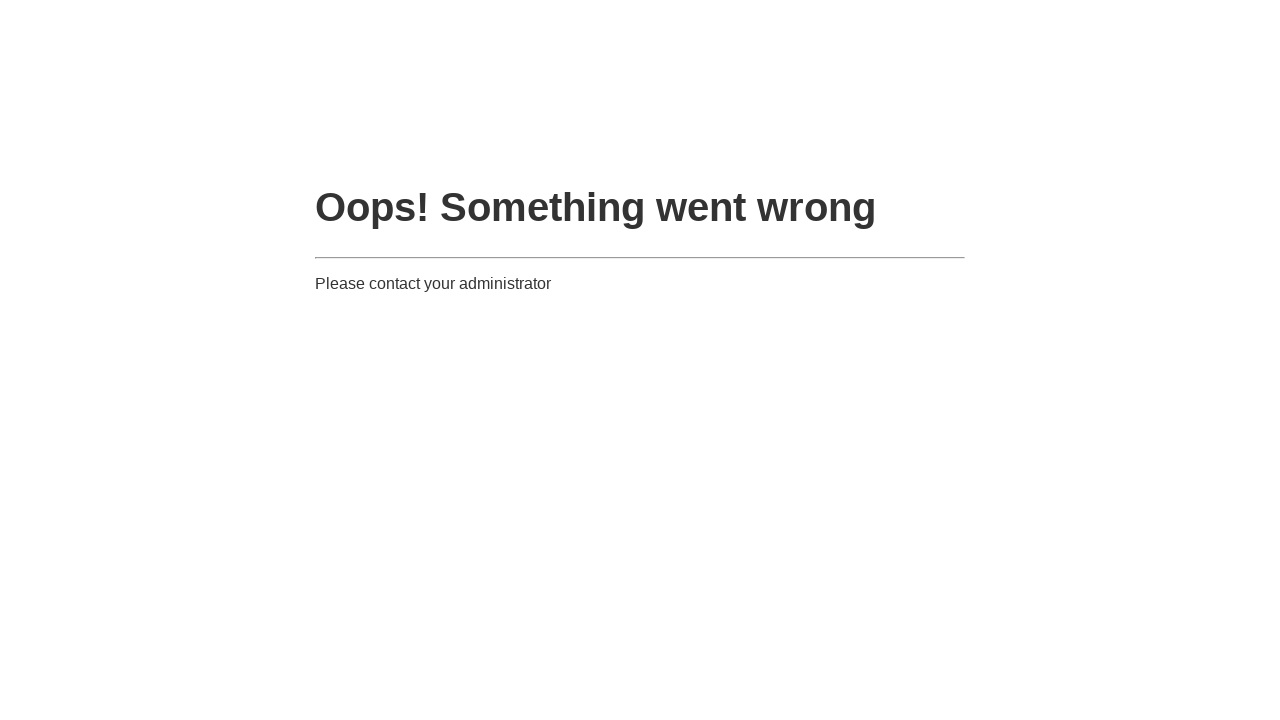